Tests numeric input field by entering decimal/double values and verifying they are correctly displayed

Starting URL: https://the-internet.herokuapp.com/

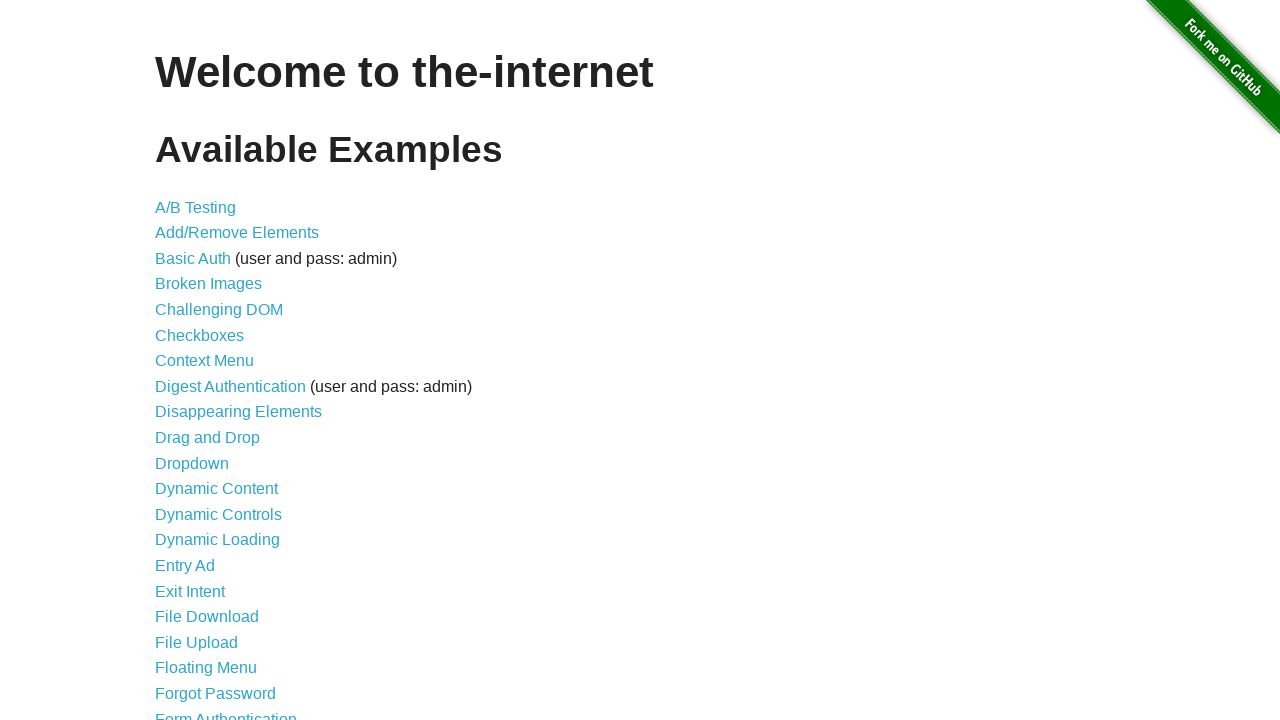

Clicked on Inputs link to navigate to inputs page at (176, 361) on a:text('Inputs')
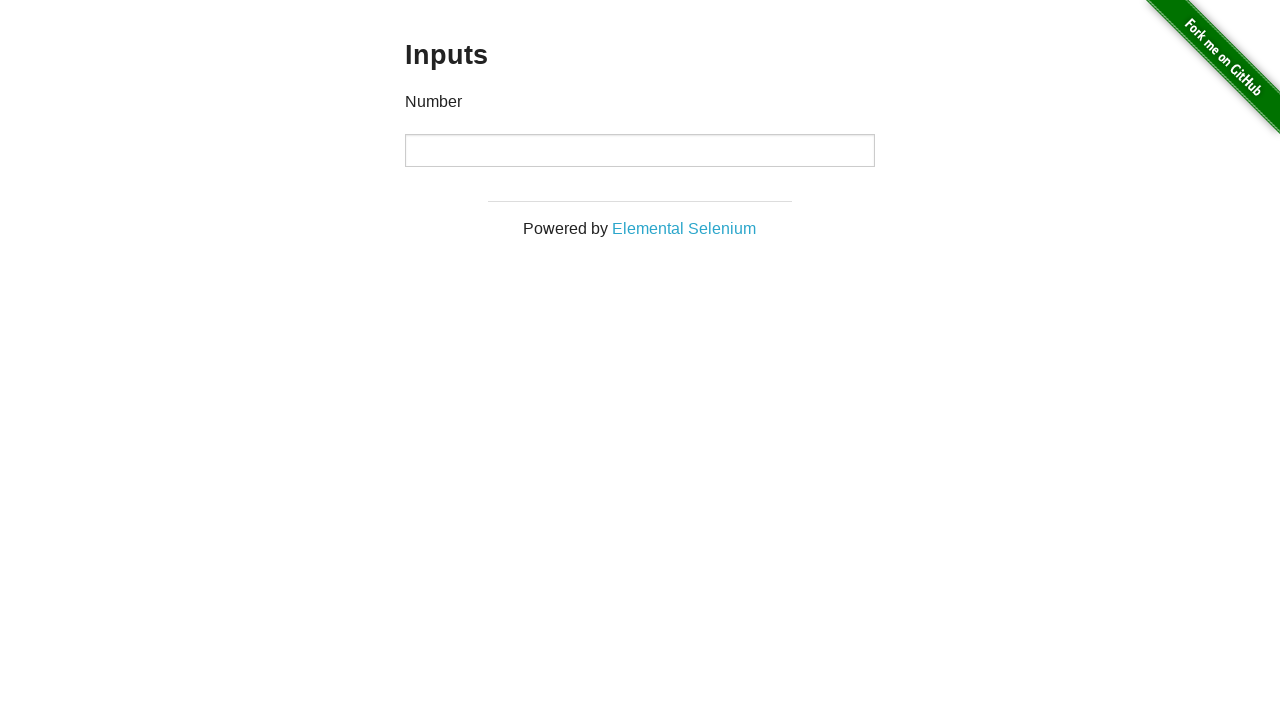

Numeric input field is visible and ready
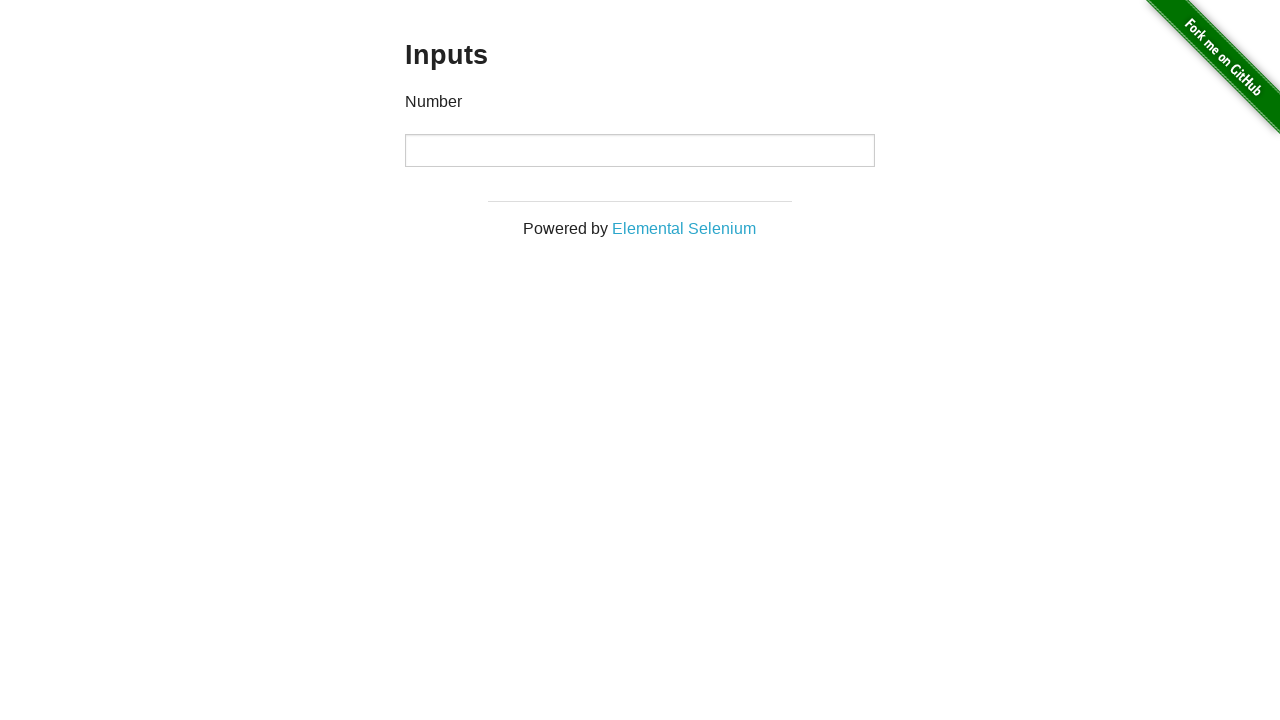

Entered decimal value '2.56' into numeric input field on input[type='number']
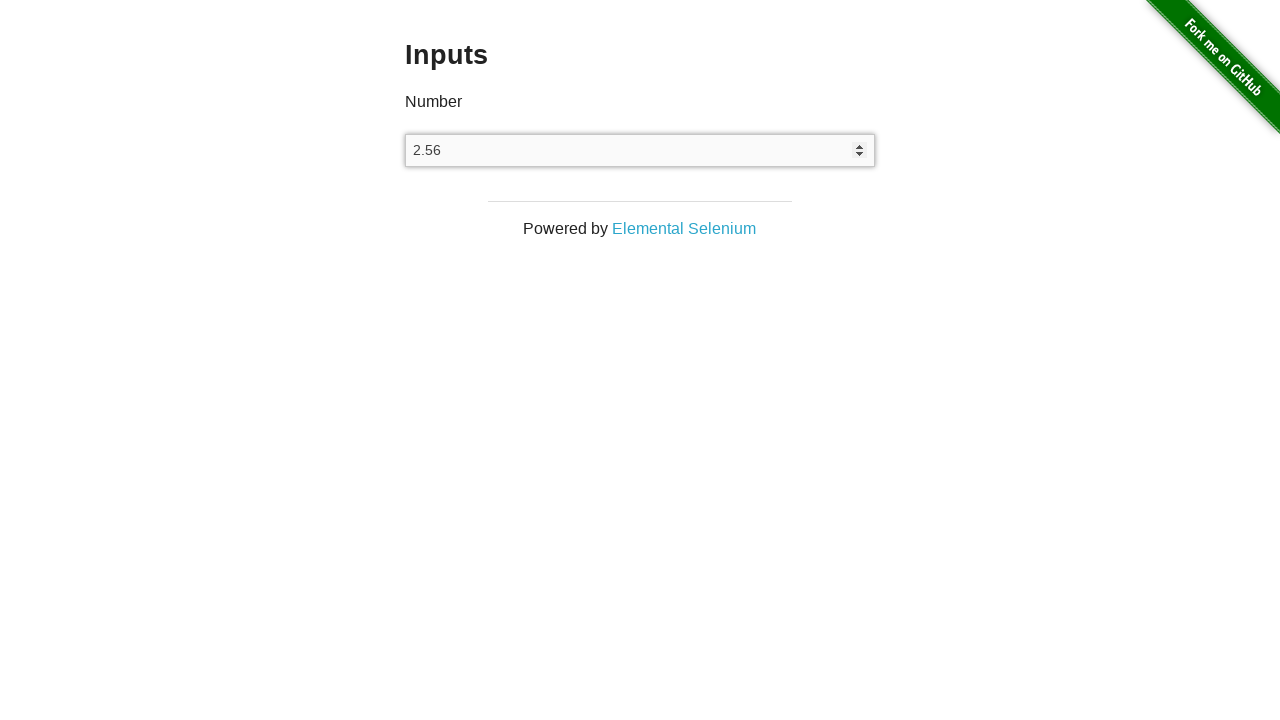

Verified that the numeric input field correctly displays '2.56'
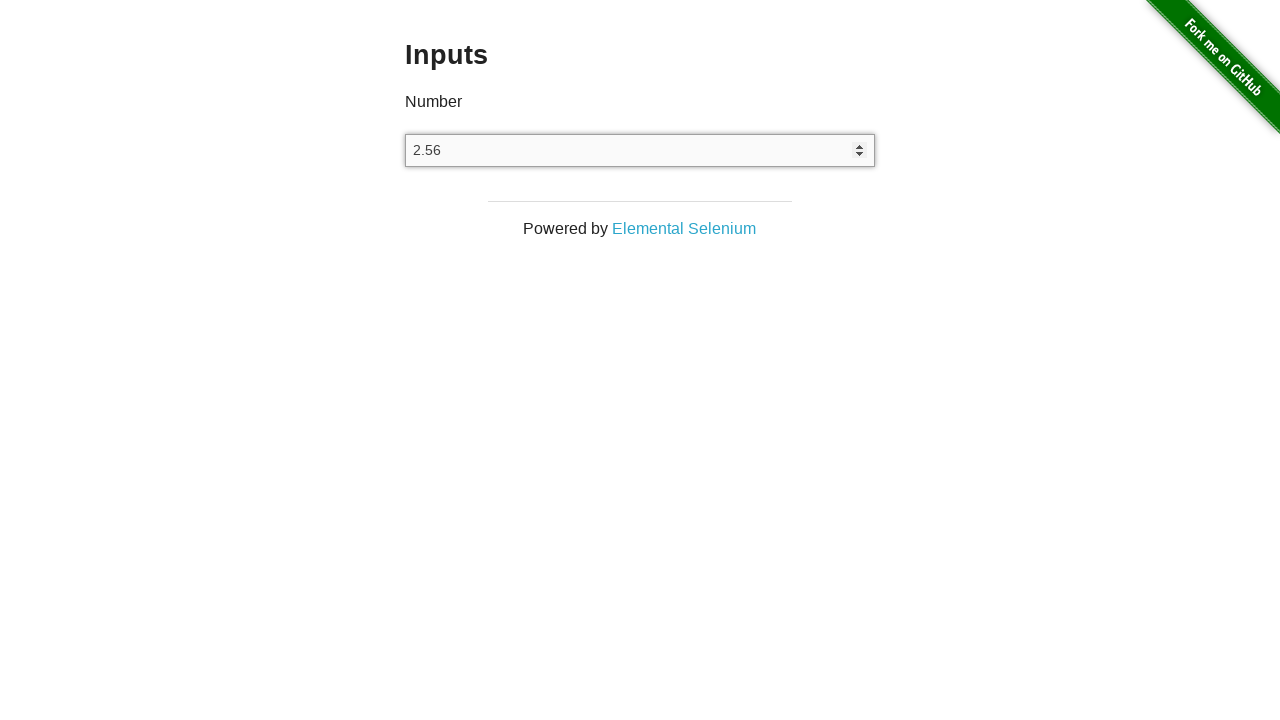

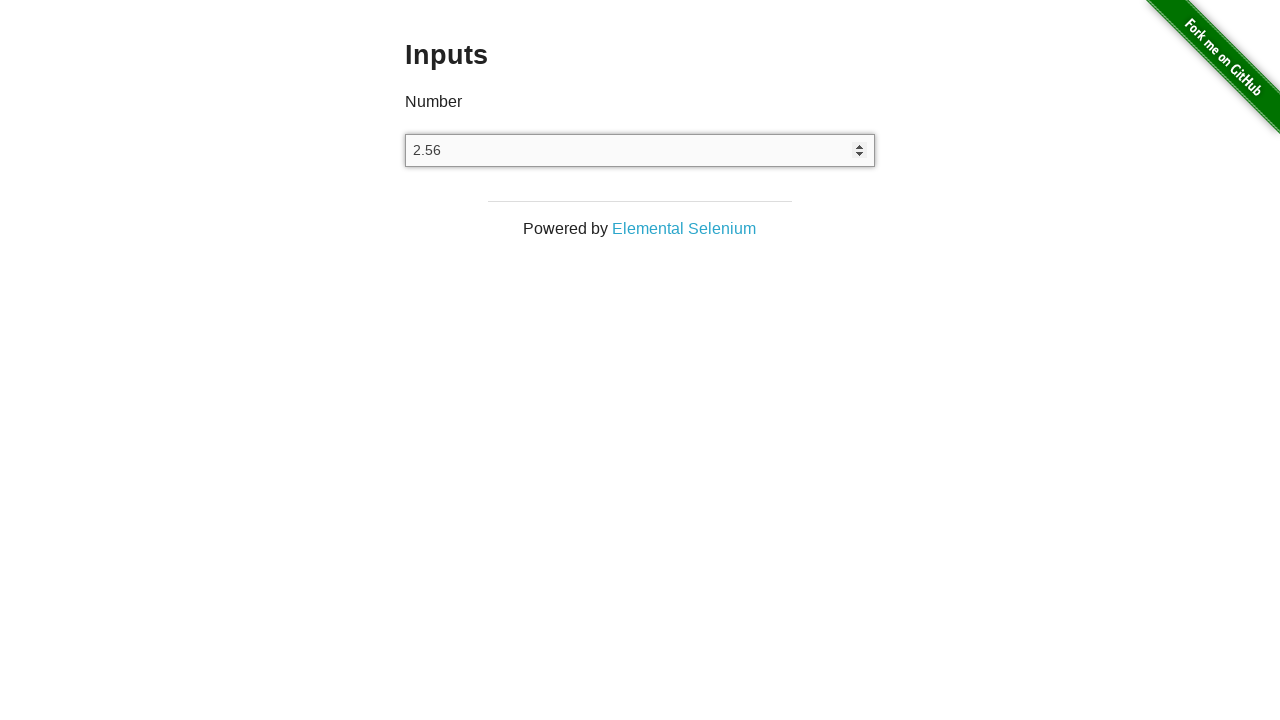